Tests registration form by filling in required fields (first name, last name, email) and verifying successful registration message

Starting URL: http://suninjuly.github.io/registration1.html

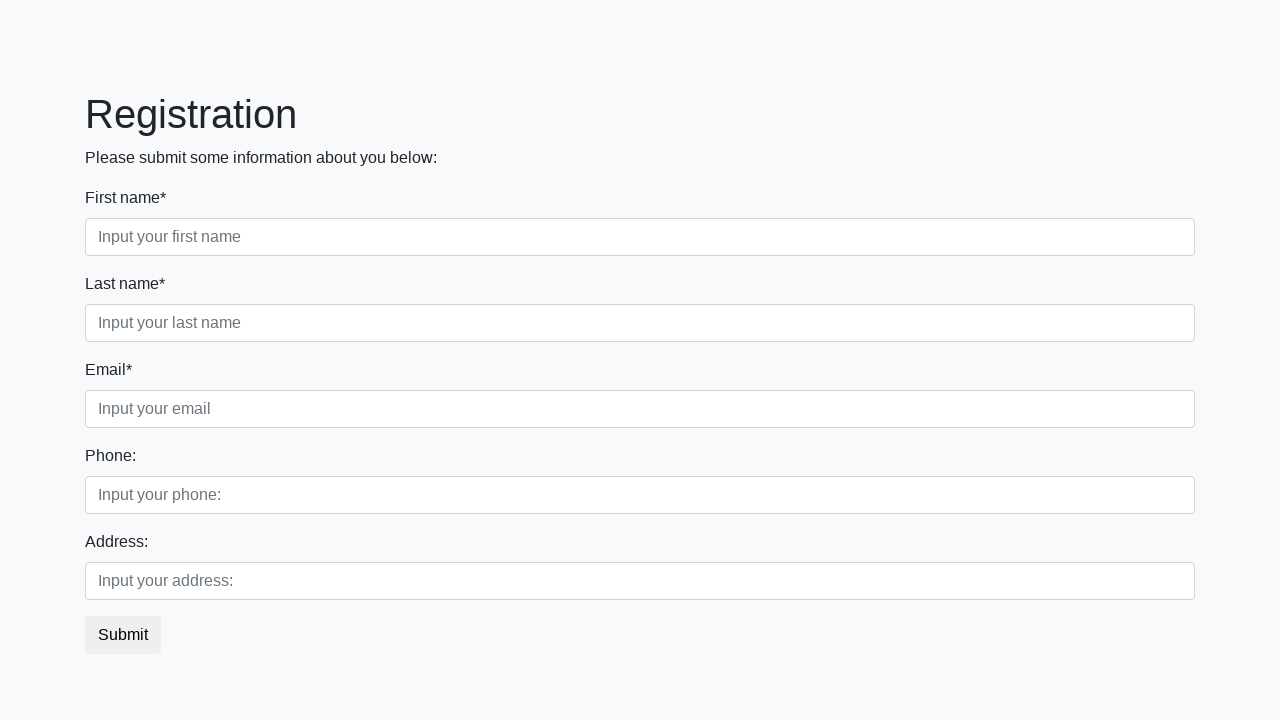

Filled first name field with 'Ivan' on //div[@class="first_block"]/div[@class="form-group first_class"]/input
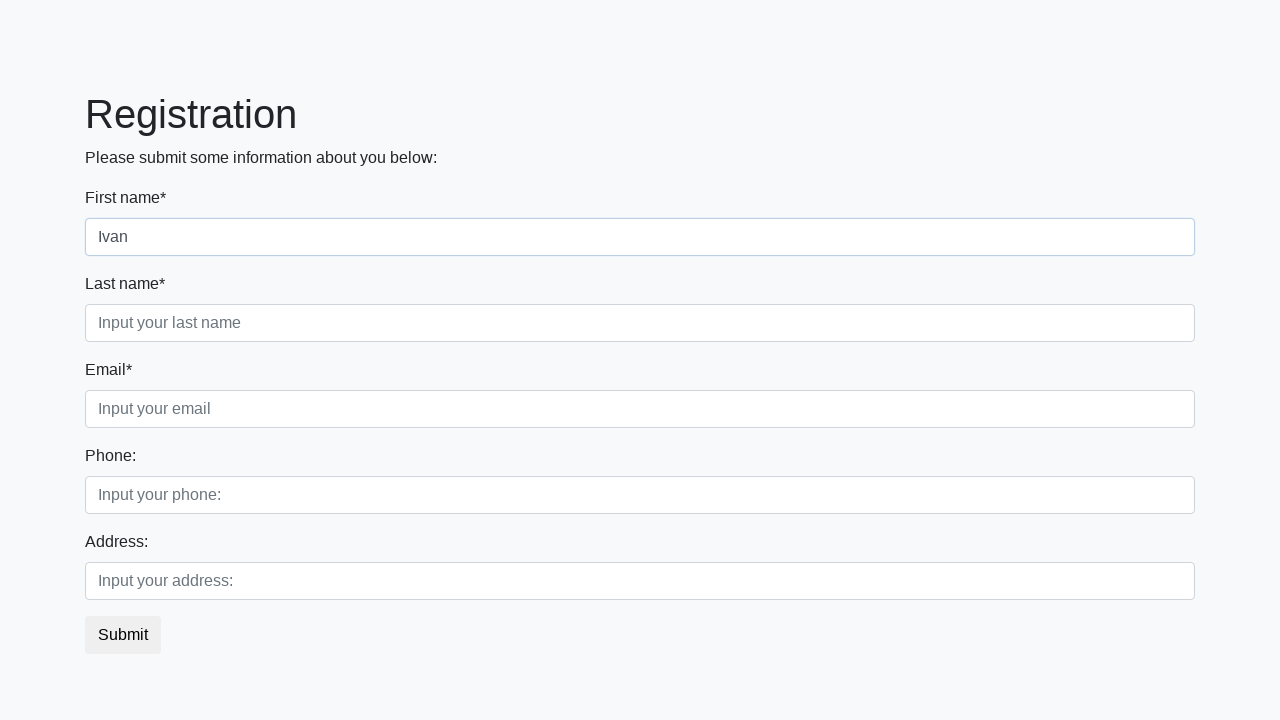

Filled last name field with 'Petrov' on //div[@class="first_block"]/div[@class="form-group second_class"]/input
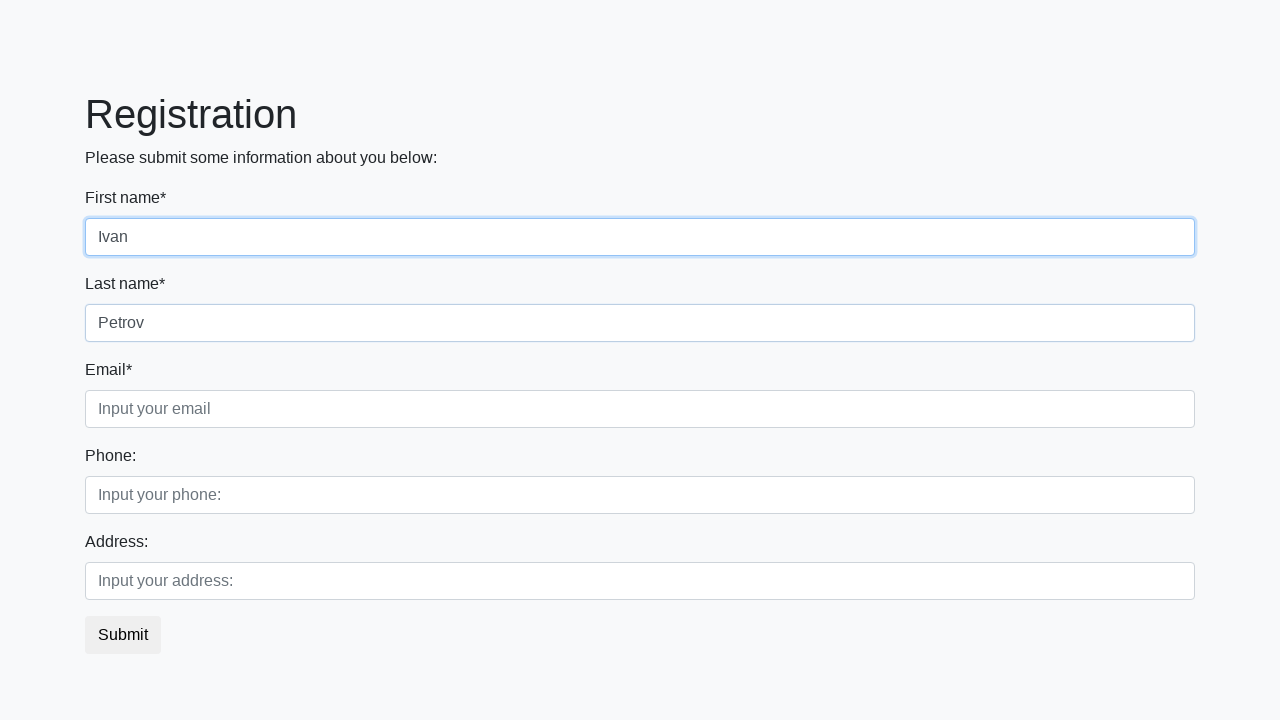

Filled email field with 'ipetrov@example.com' on //div[@class="first_block"]/div[@class="form-group third_class"]/input
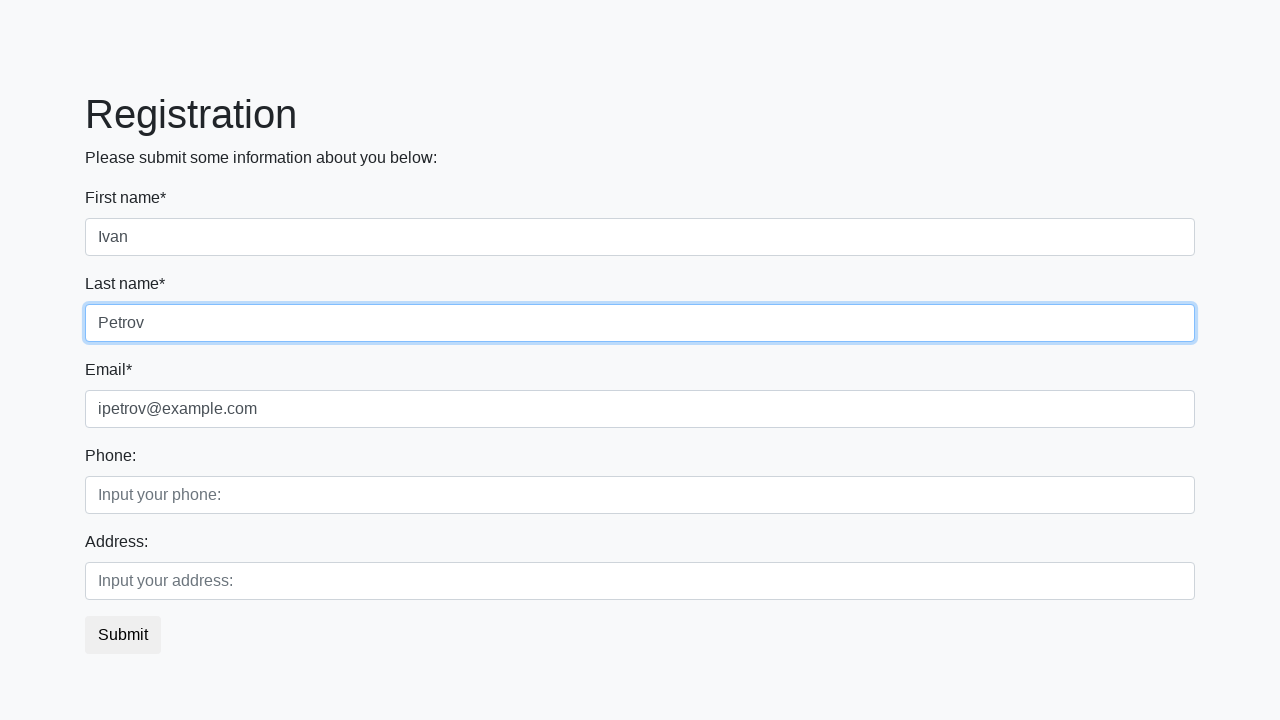

Clicked submit button to register at (123, 635) on button
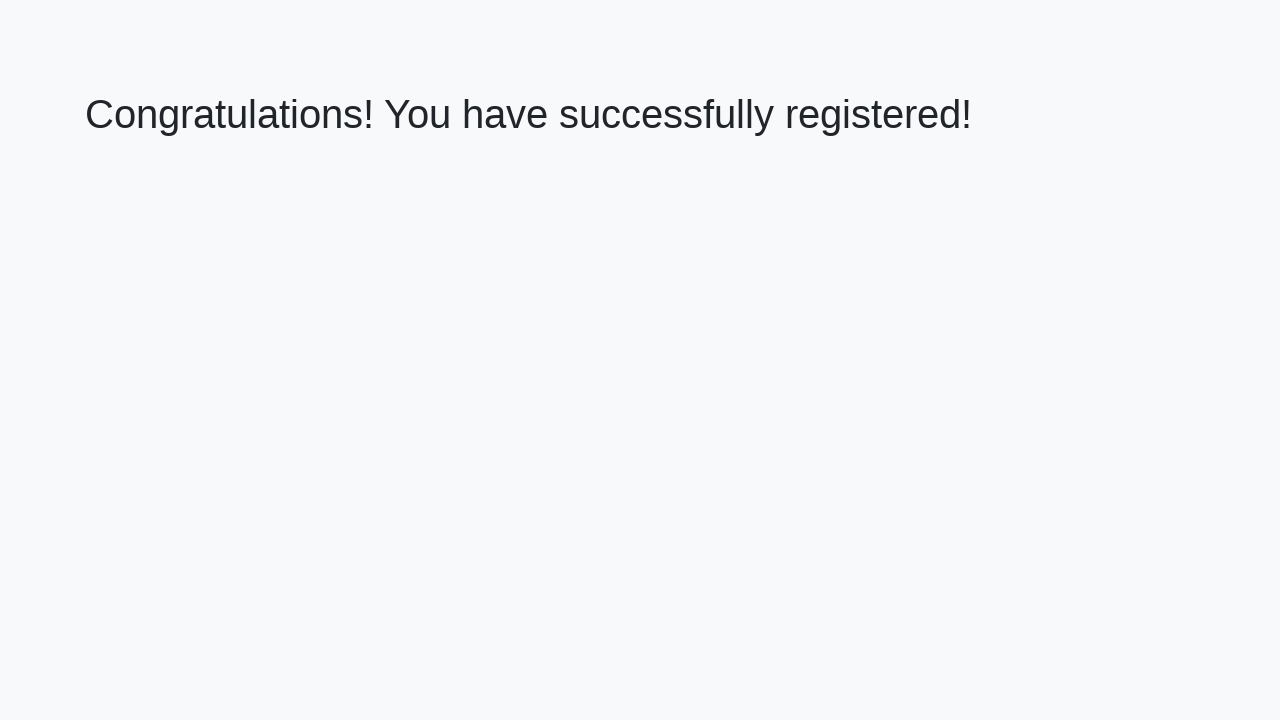

Success message heading loaded
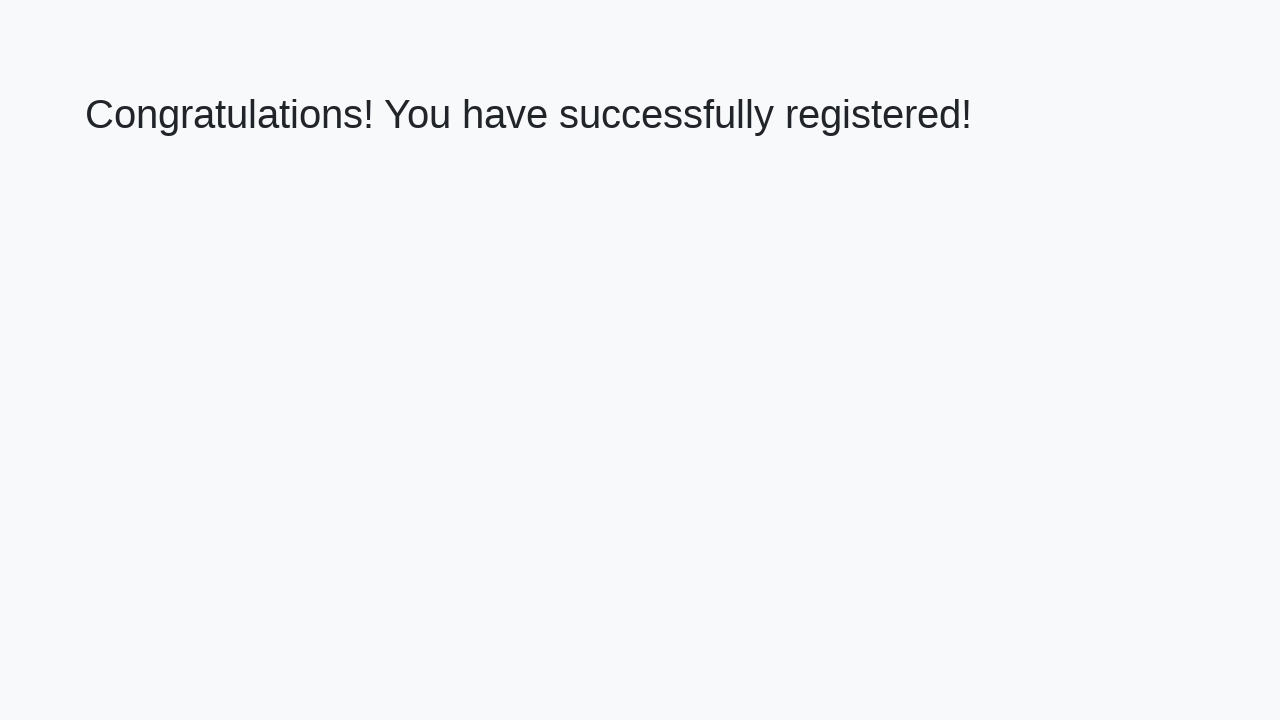

Retrieved success message text: 'Congratulations! You have successfully registered!'
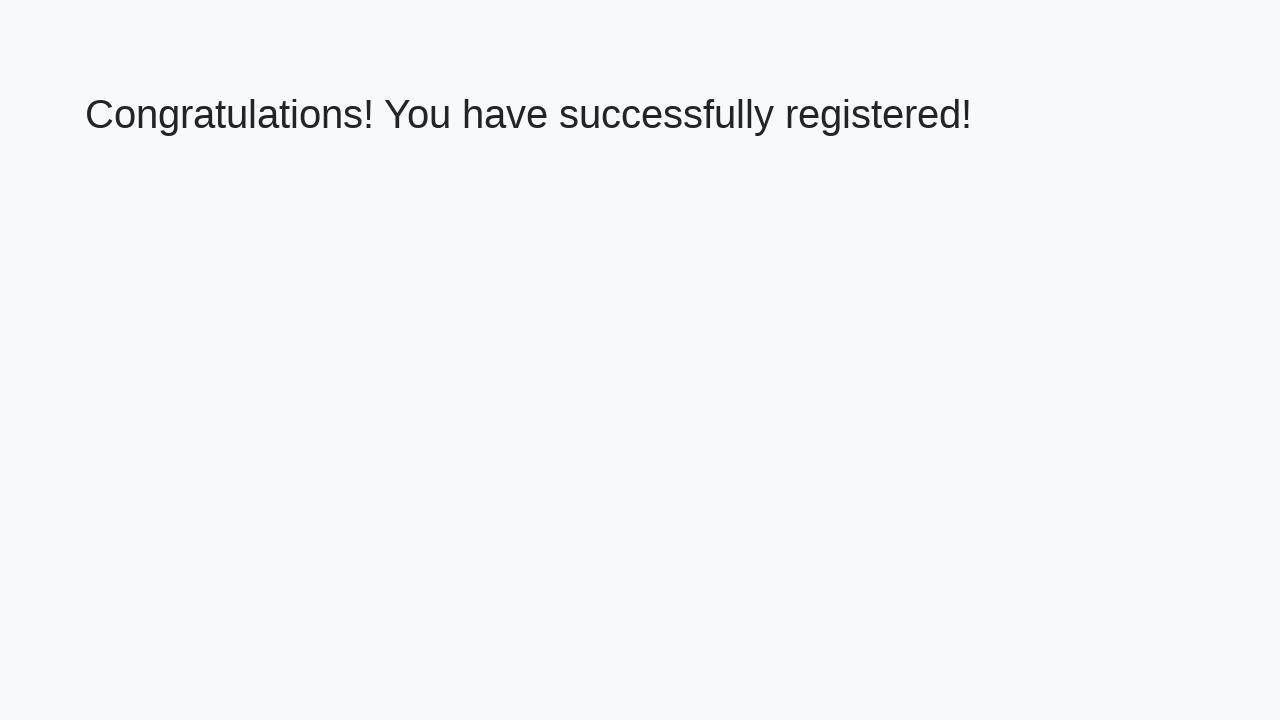

Verified successful registration message
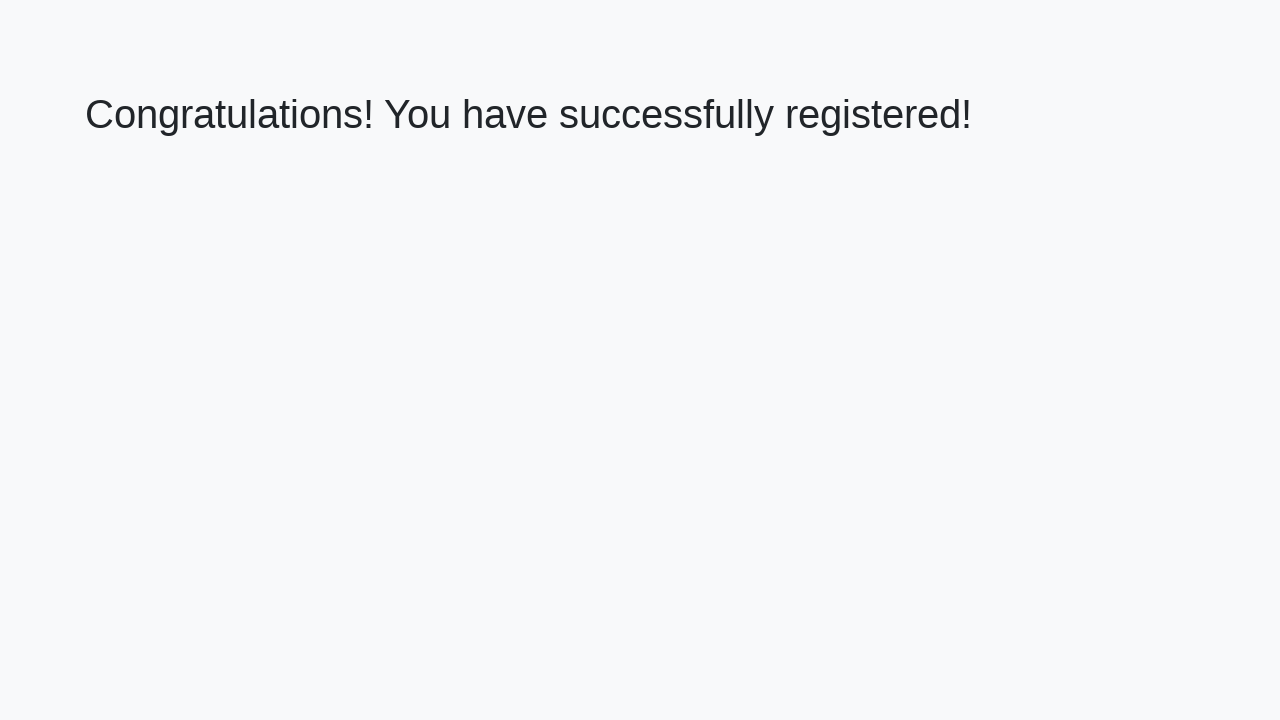

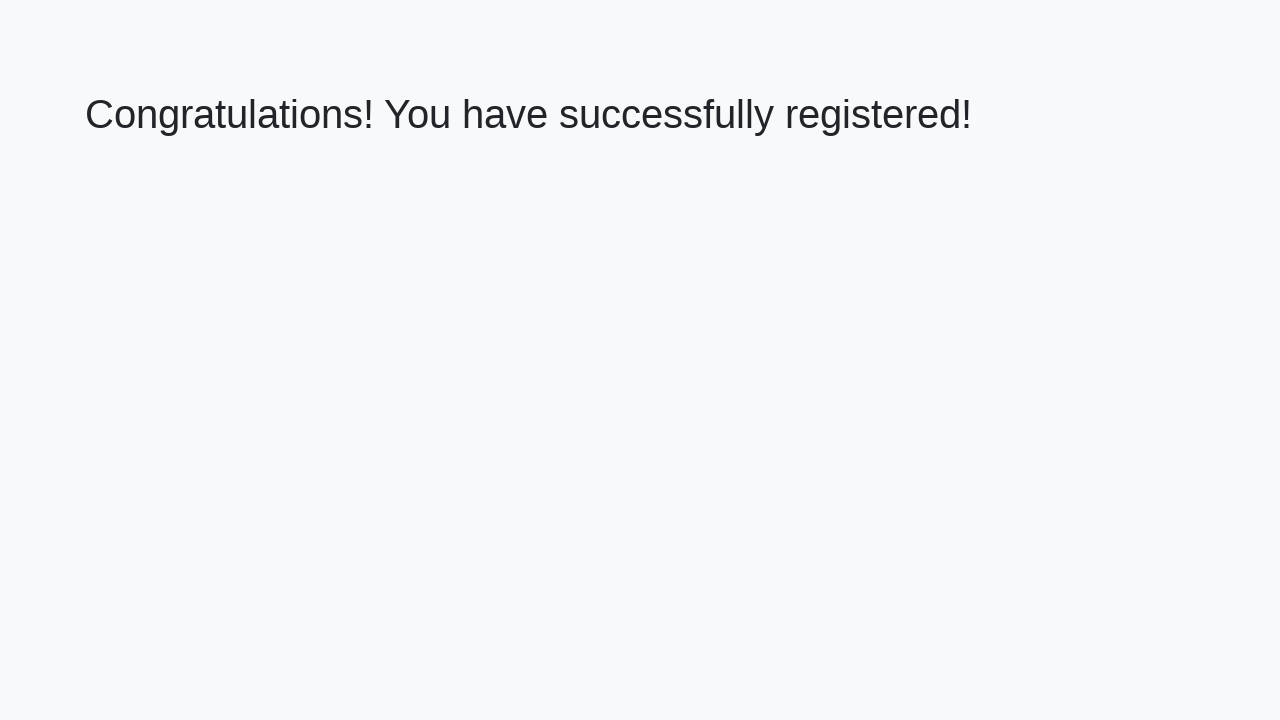